Navigates to Bank of America website and maximizes the browser window to verify basic page load functionality

Starting URL: https://www.bankofamerica.com

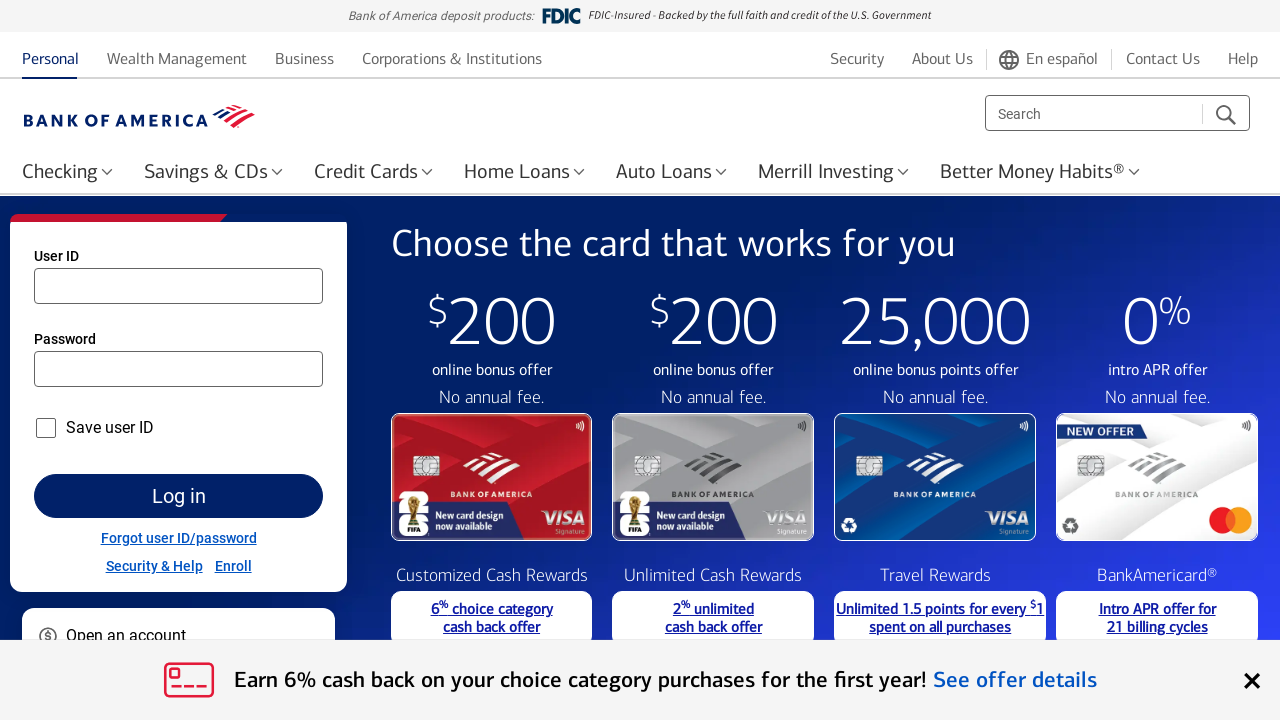

Set viewport size to 1920x1080 to maximize browser window
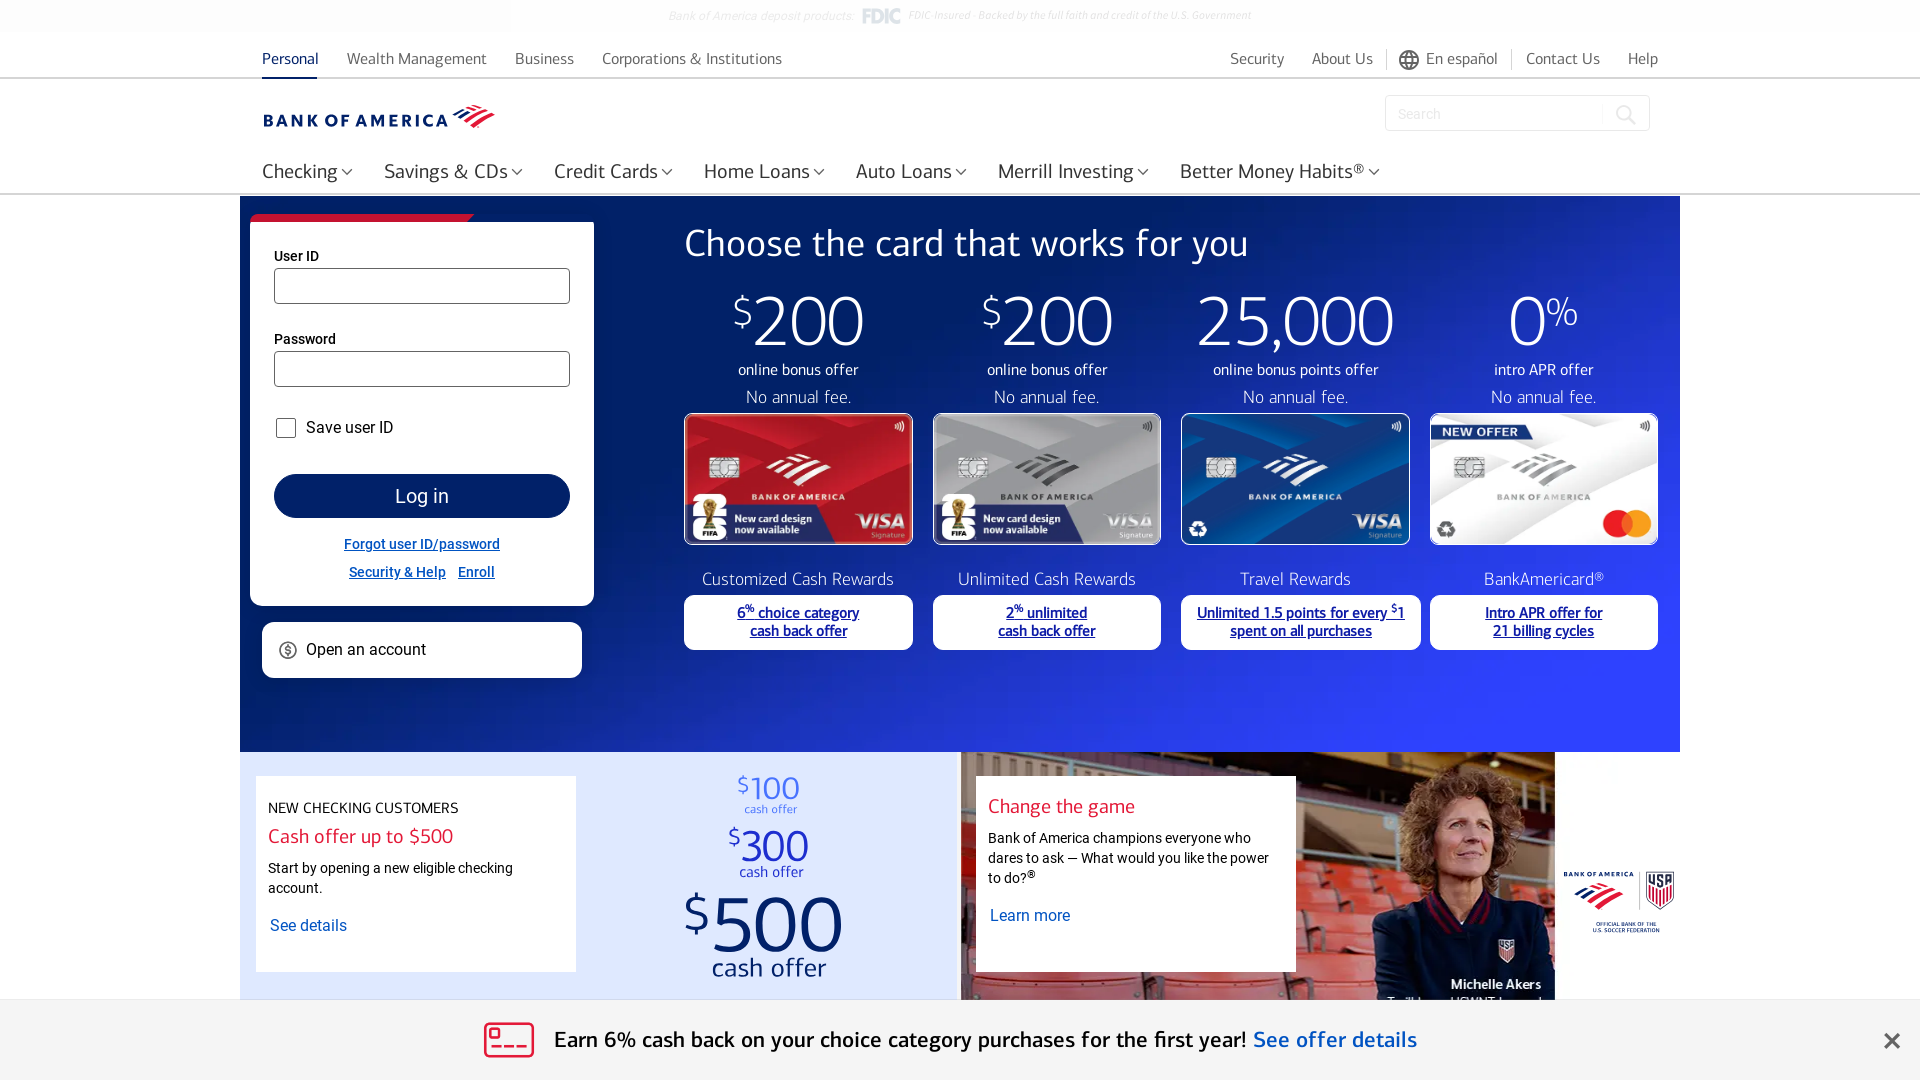

Bank of America page fully loaded (DOM content loaded)
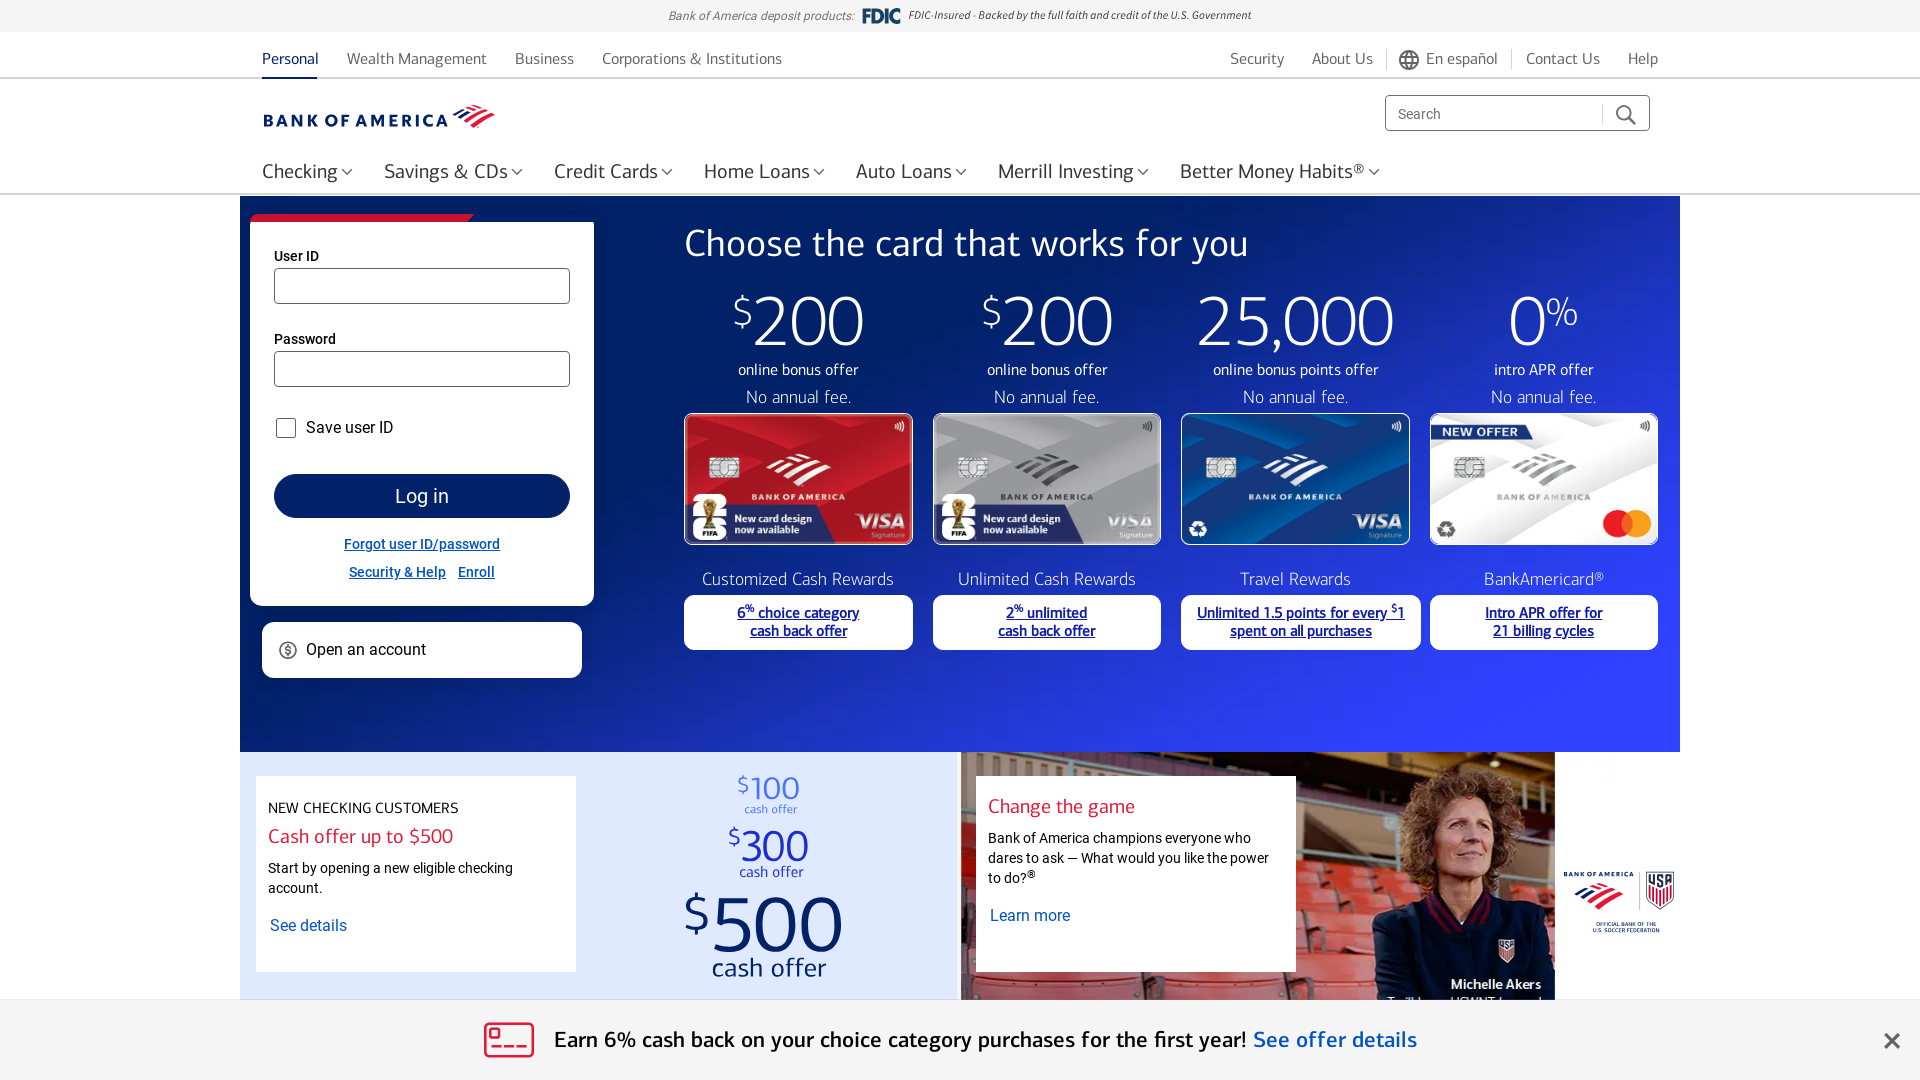

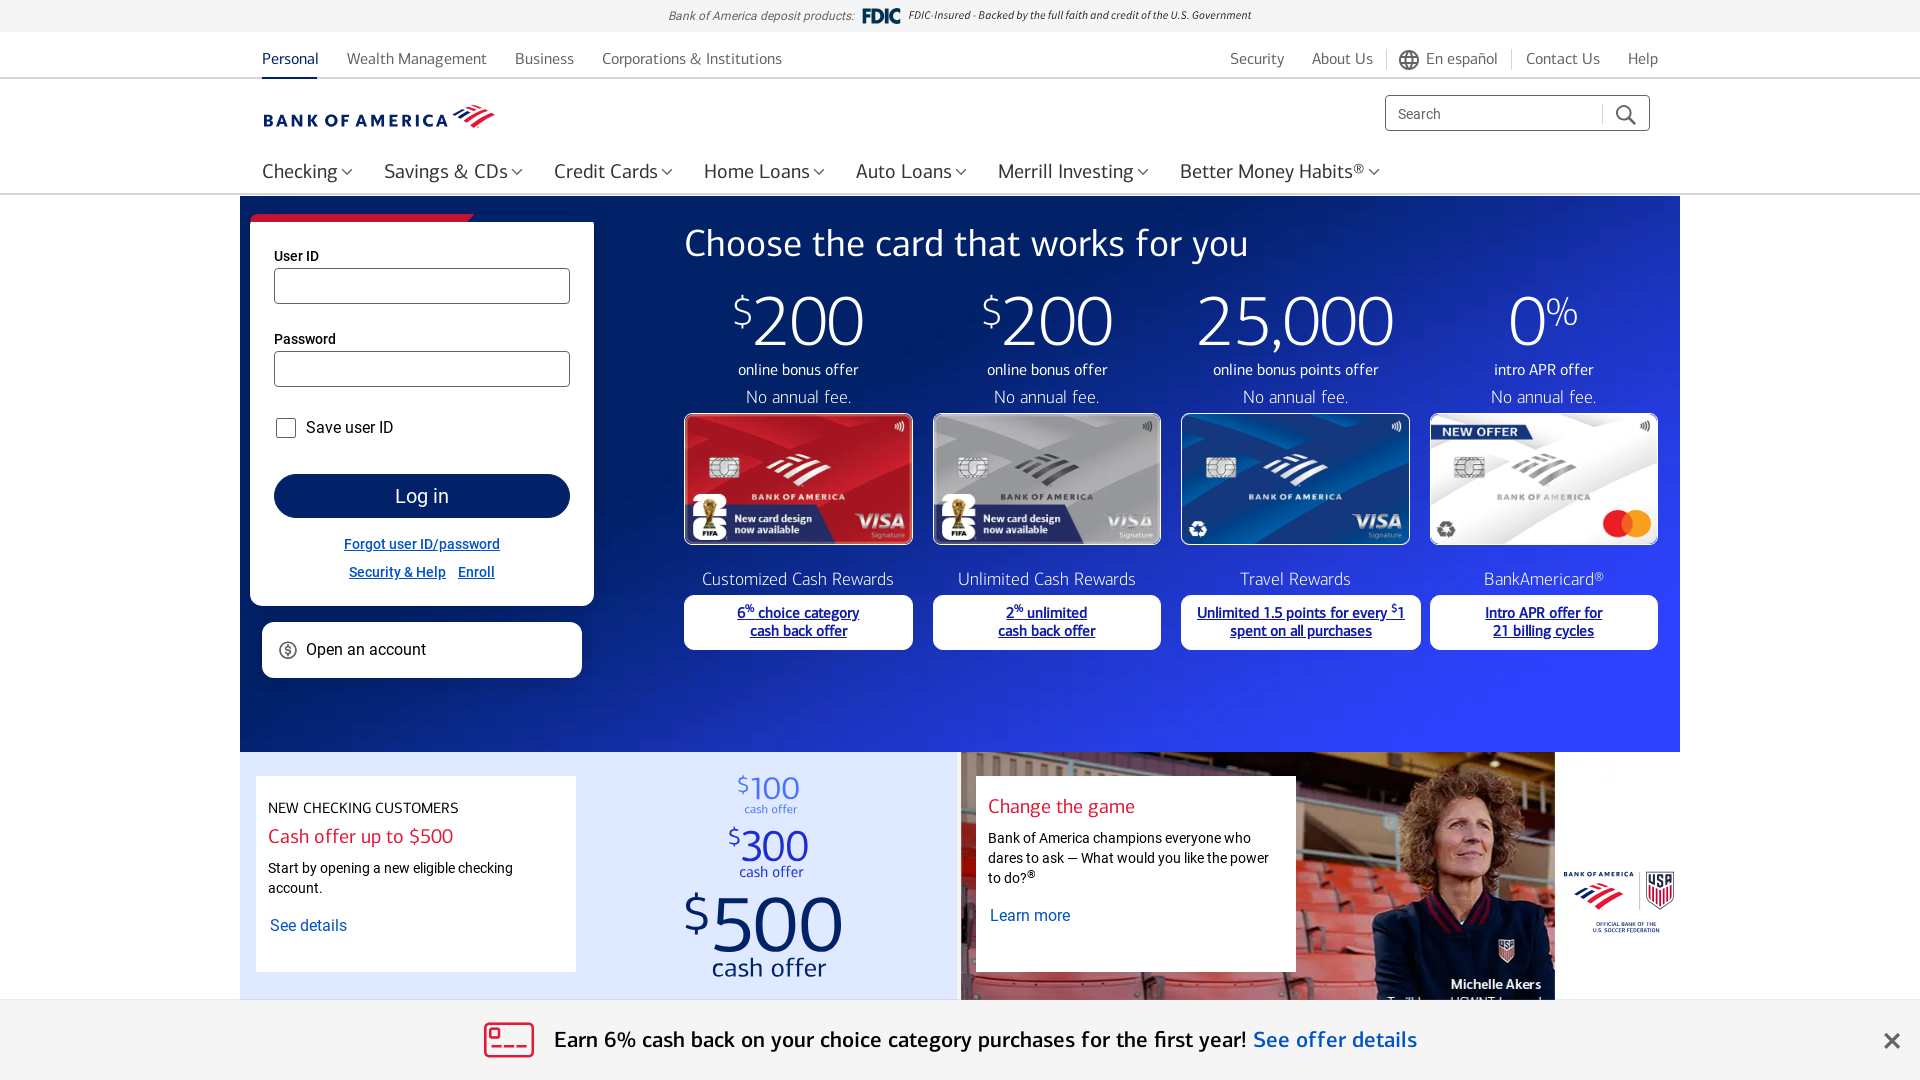